Tests a house booking scenario by waiting for the price to drop to $100, clicking the Book button, then solving a mathematical calculation and submitting the answer.

Starting URL: http://suninjuly.github.io/explicit_wait2.html

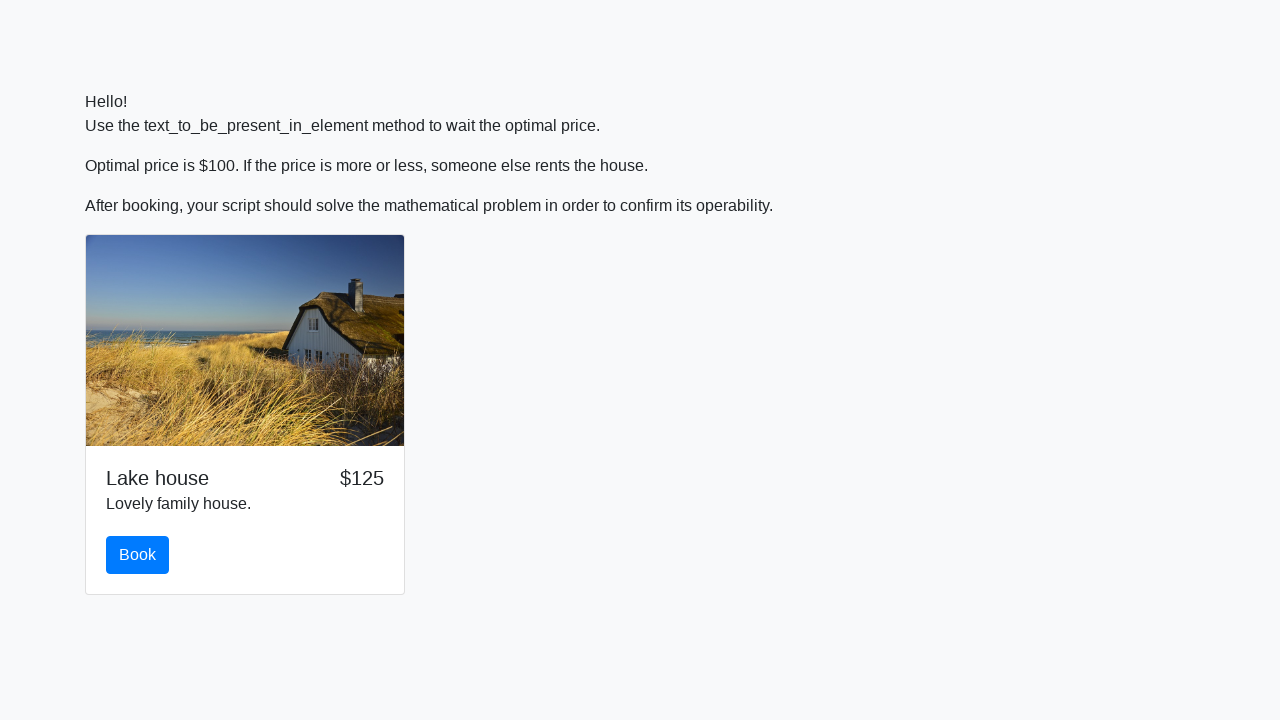

Waited for price to drop to $100
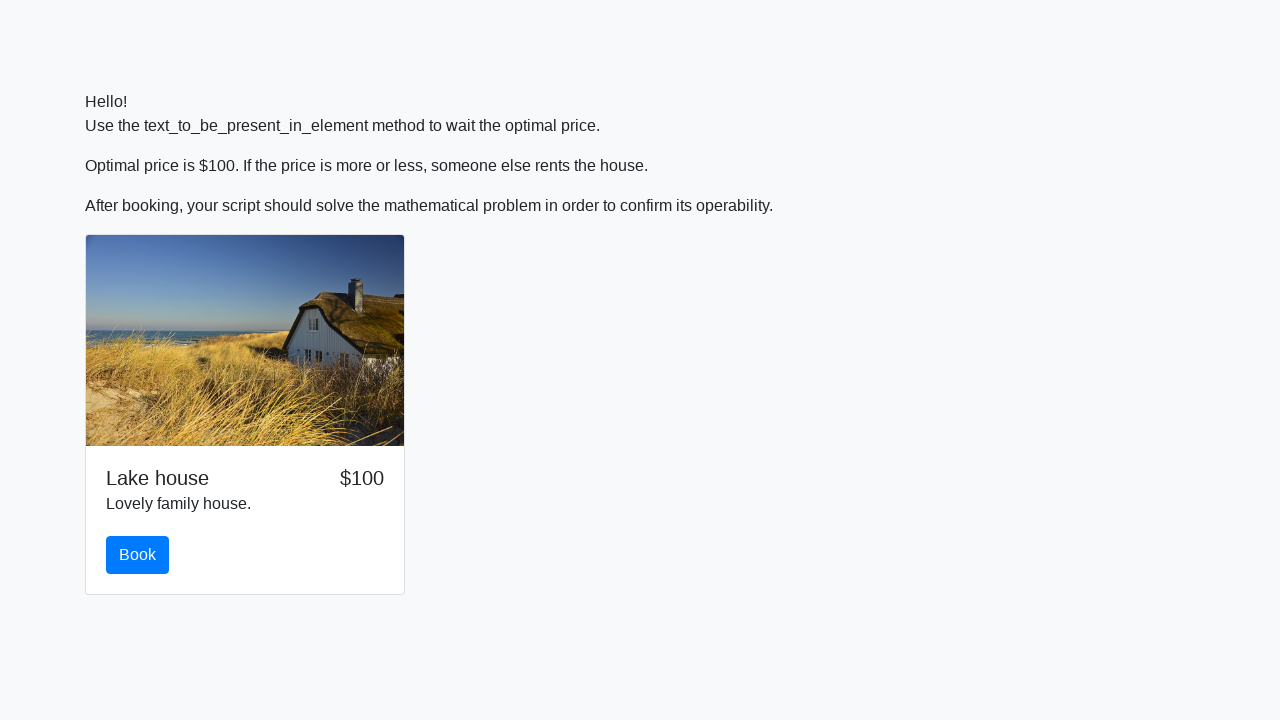

Clicked the Book button at (138, 555) on #book
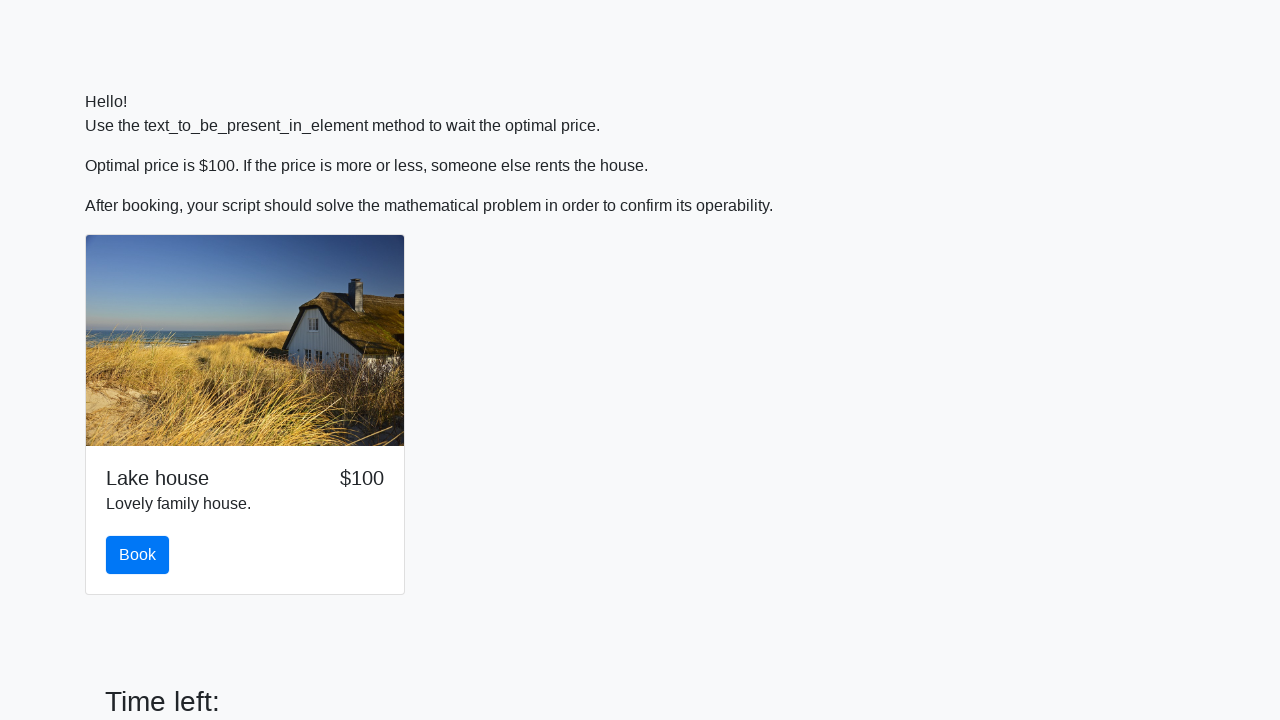

Retrieved x value from the mathematical problem
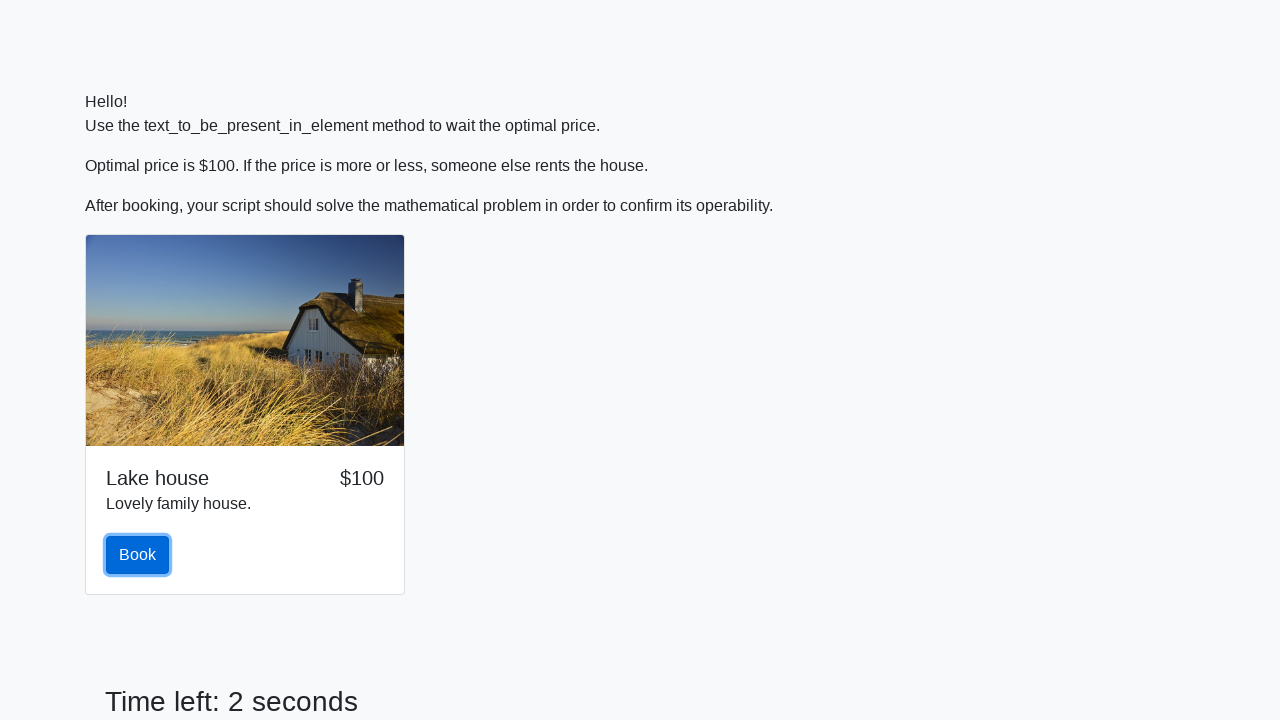

Calculated the mathematical answer using logarithm and sine functions
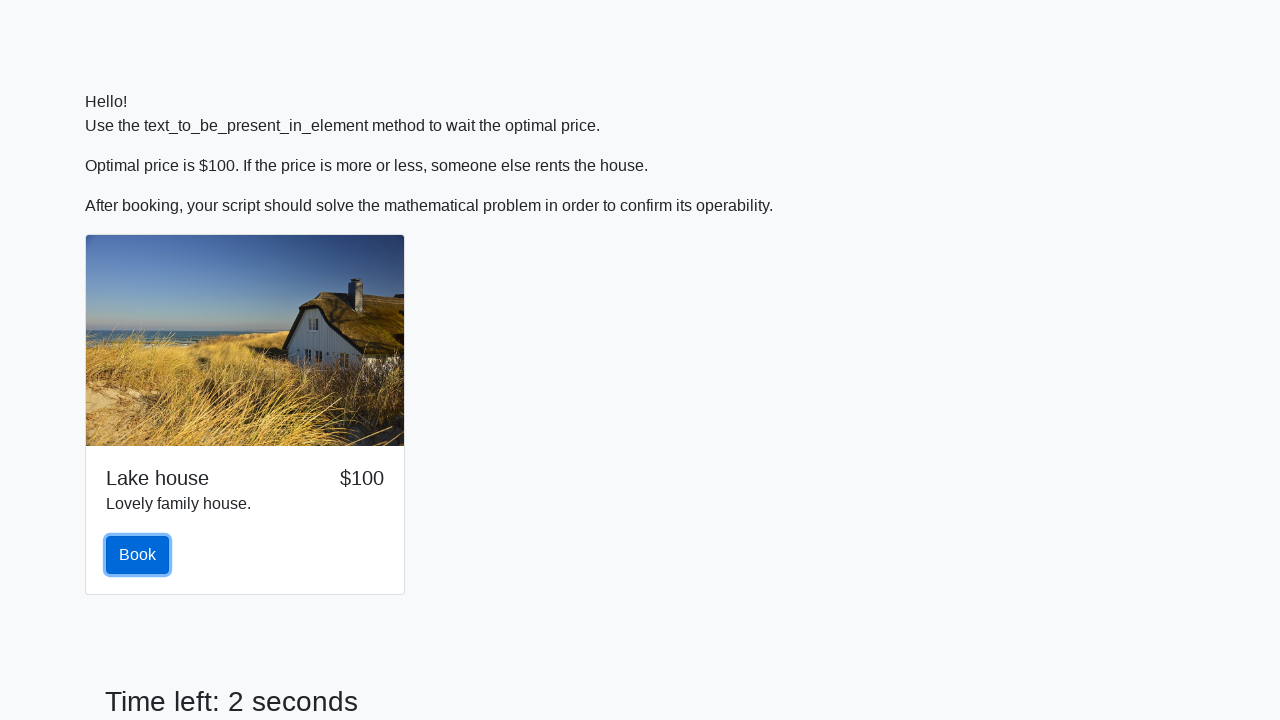

Filled in the calculated answer in the answer field on #answer
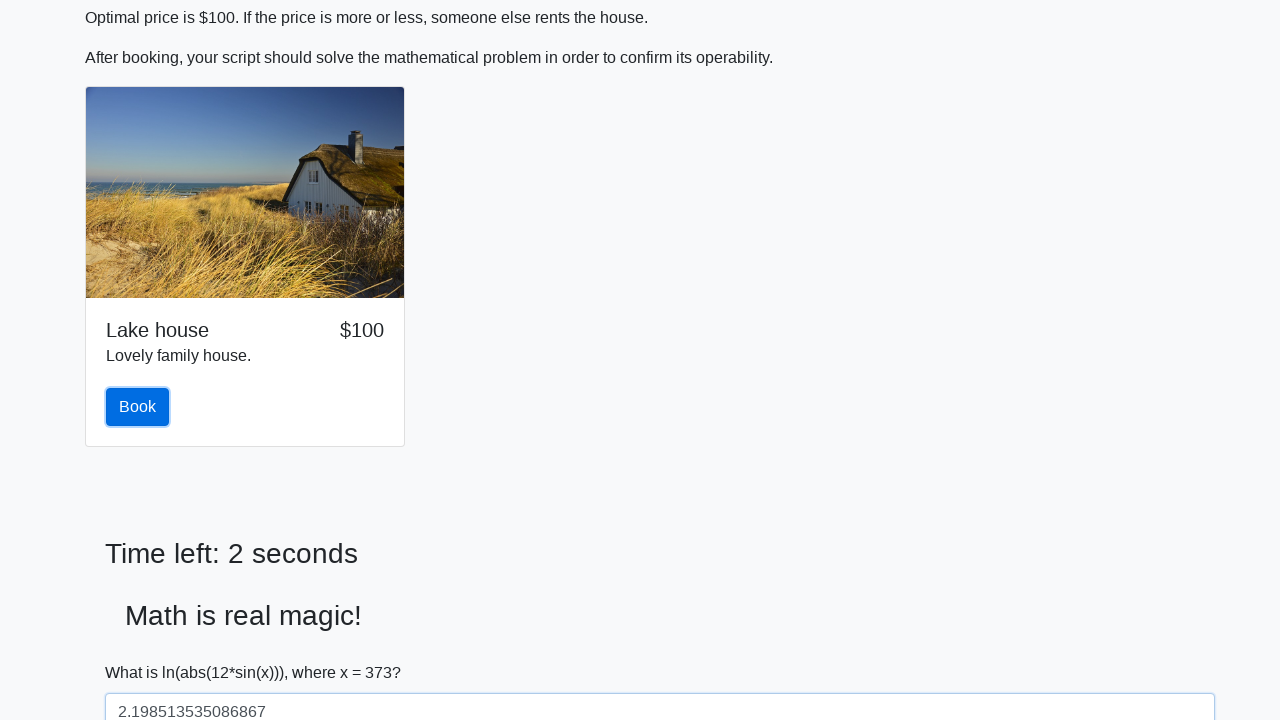

Clicked the solve button to submit the answer at (143, 651) on #solve
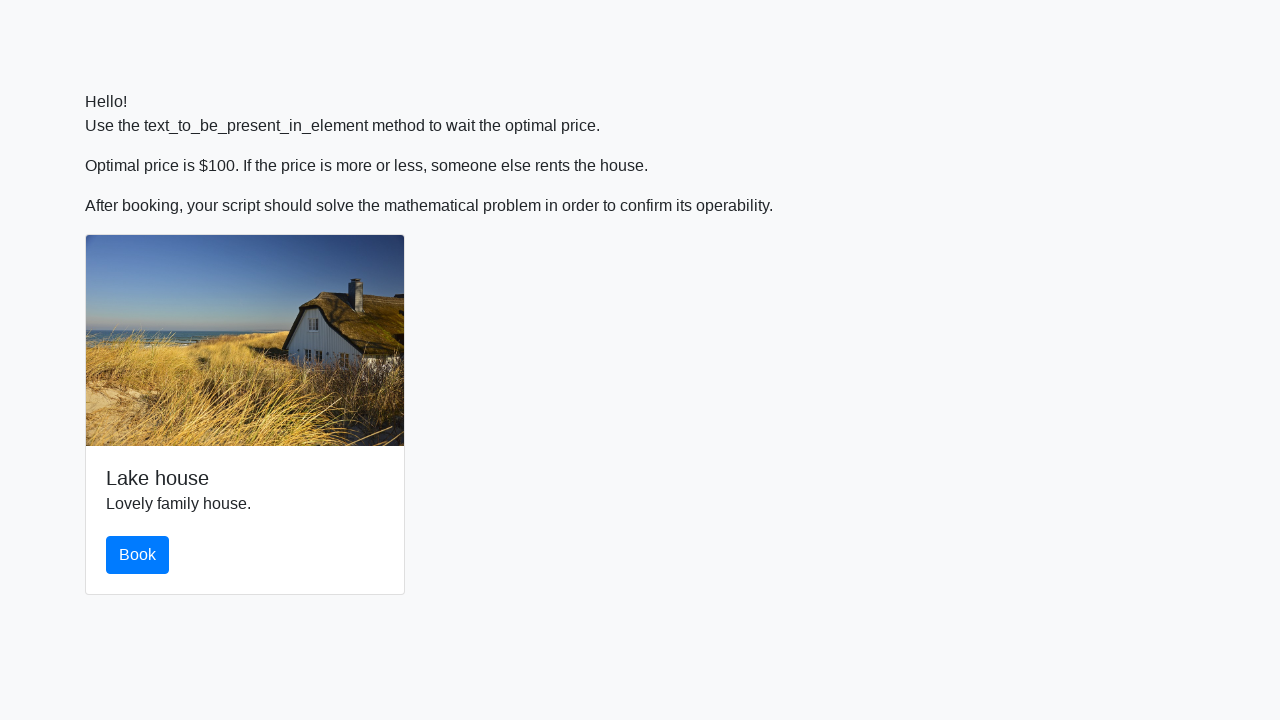

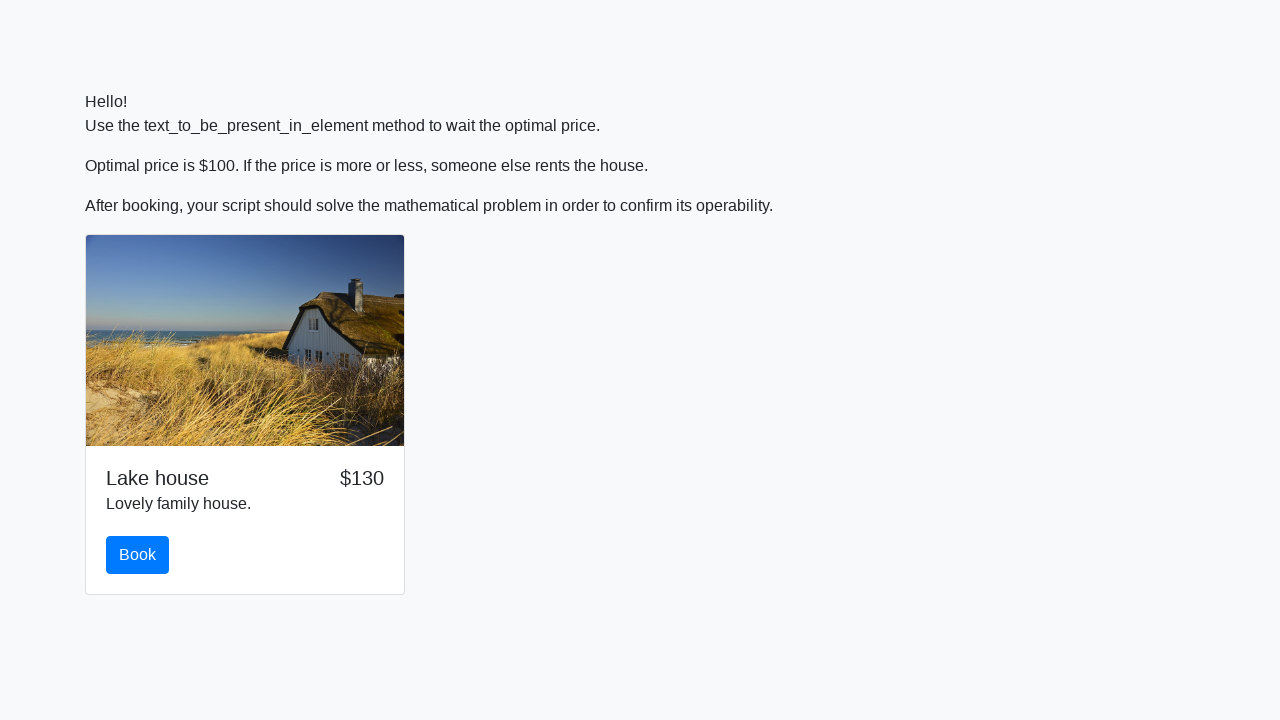